Navigates to the cases page and filters by Essilor project to verify the case card displays correctly

Starting URL: https://itigris.com/cases

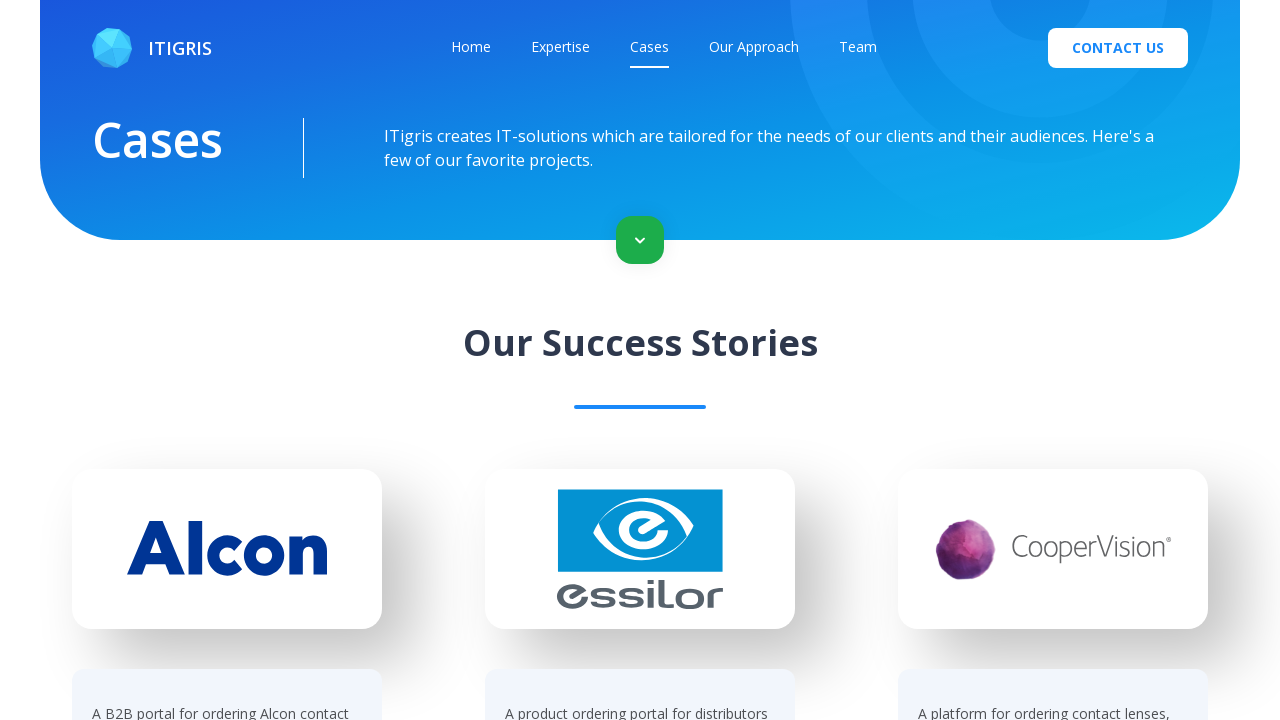

Waited for 'Our Success Stories' heading to appear on cases page
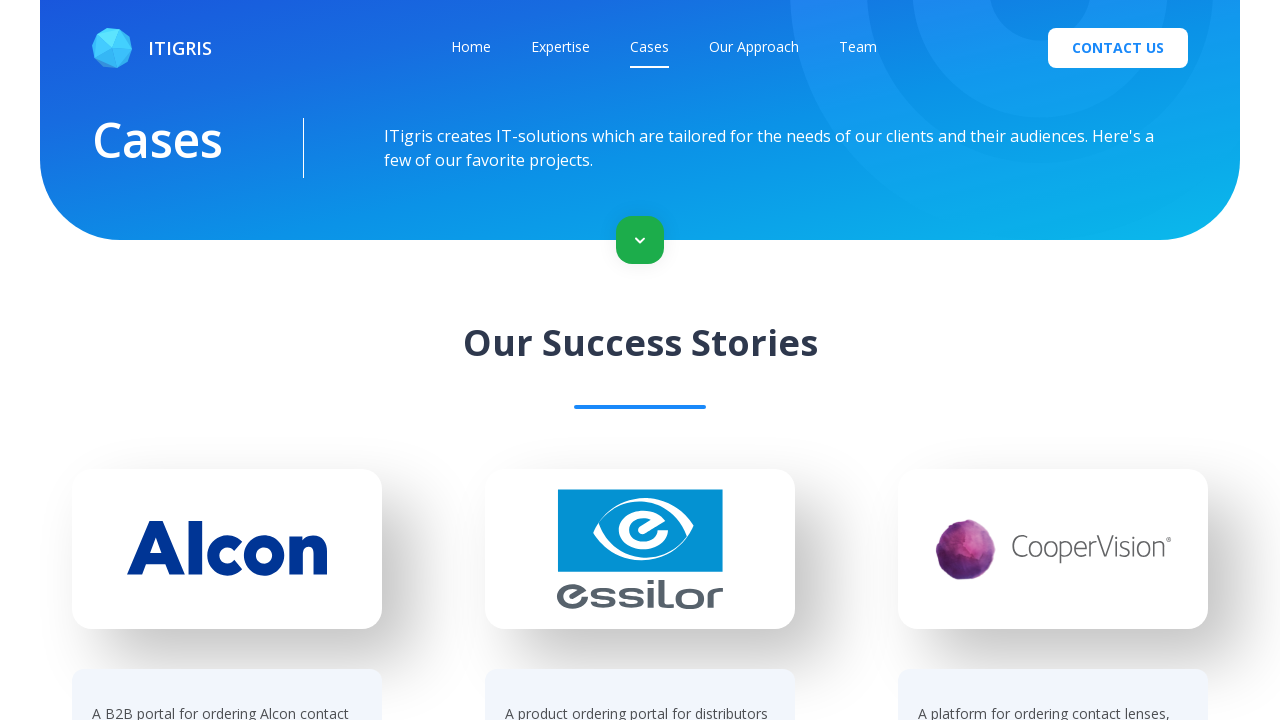

Clicked Essilor project filter at (640, 362) on [href='/cases?project=essilor']
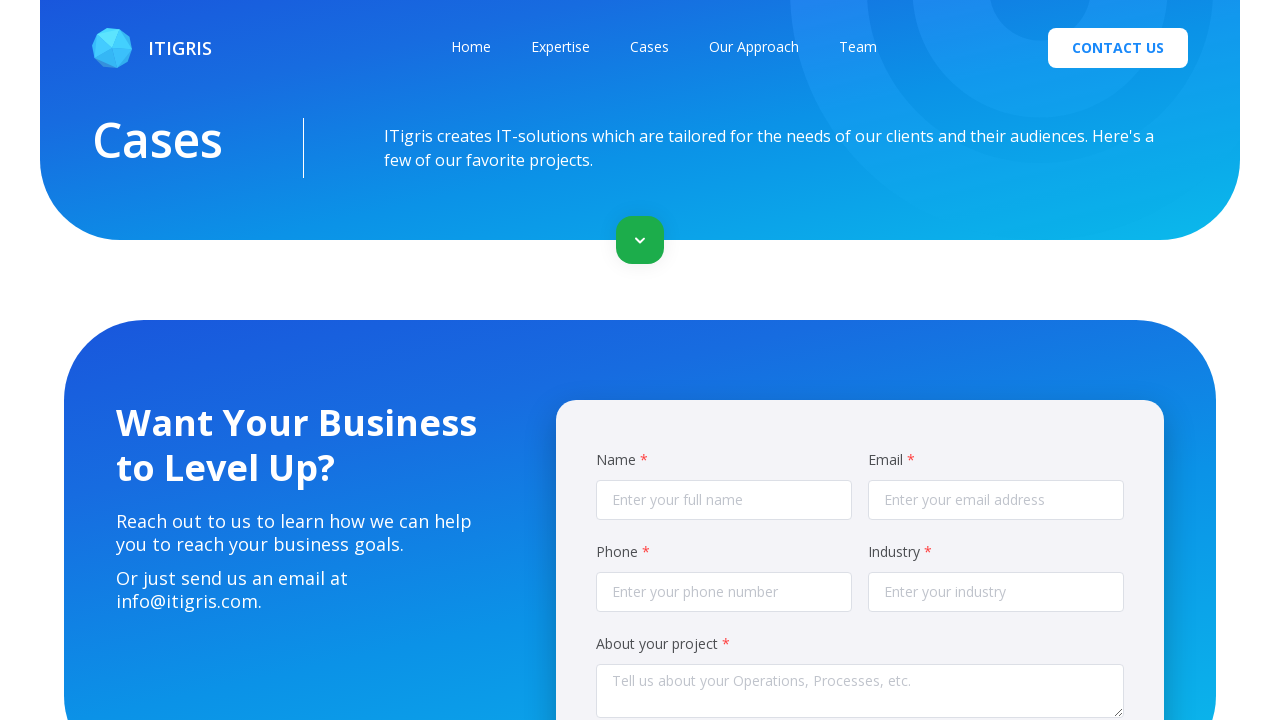

Verified Essilor case card is displayed after filtering
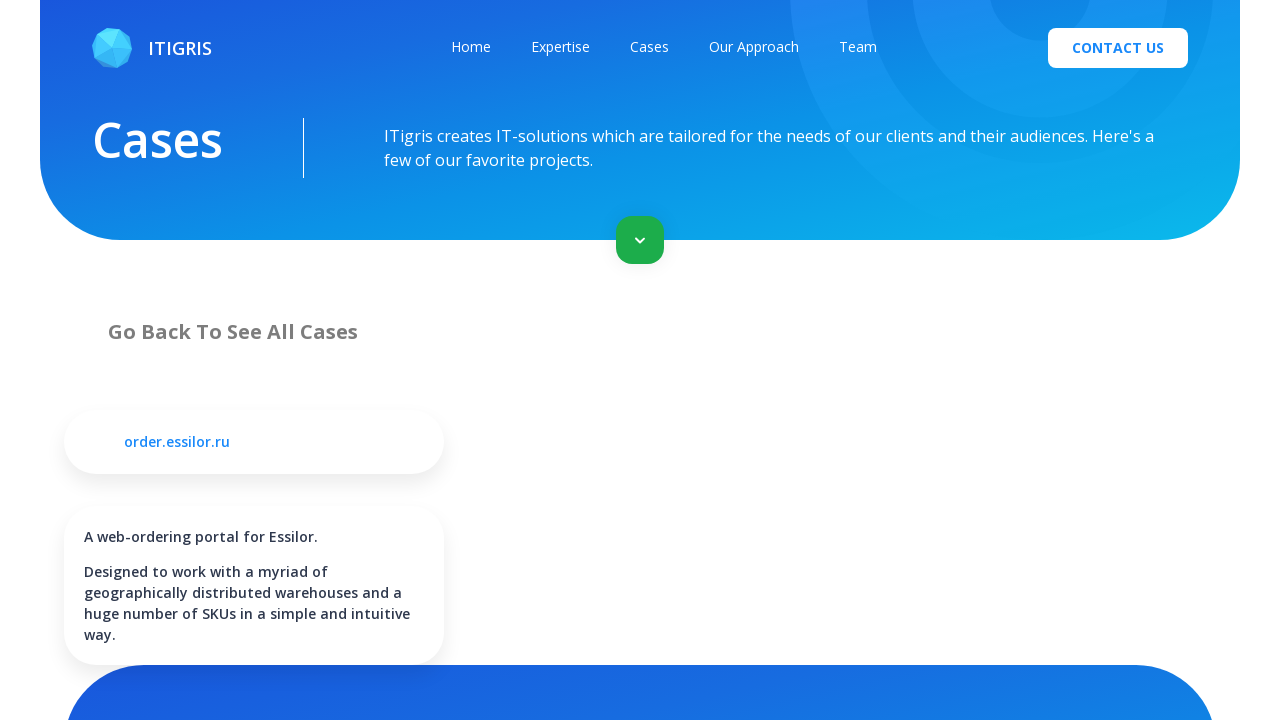

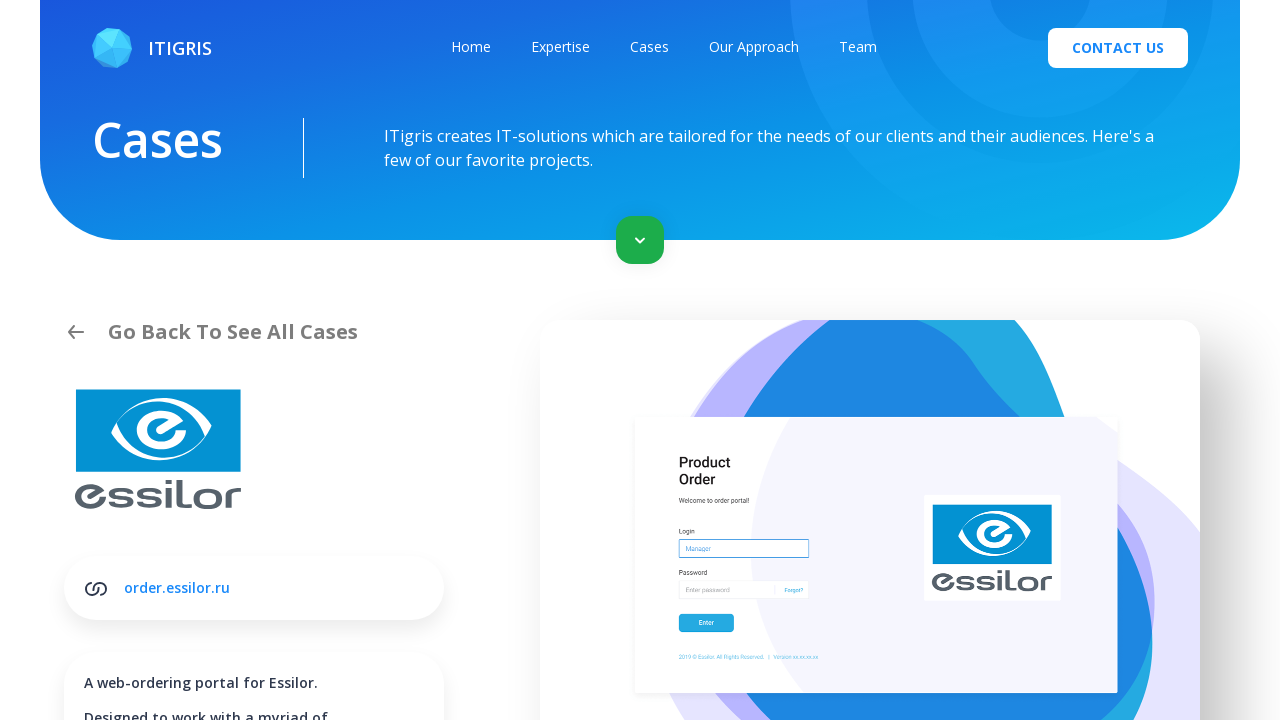